Tests autocomplete functionality by typing "United States" and selecting a specific option from the suggestions

Starting URL: http://www.qaclickacademy.com/practice.php

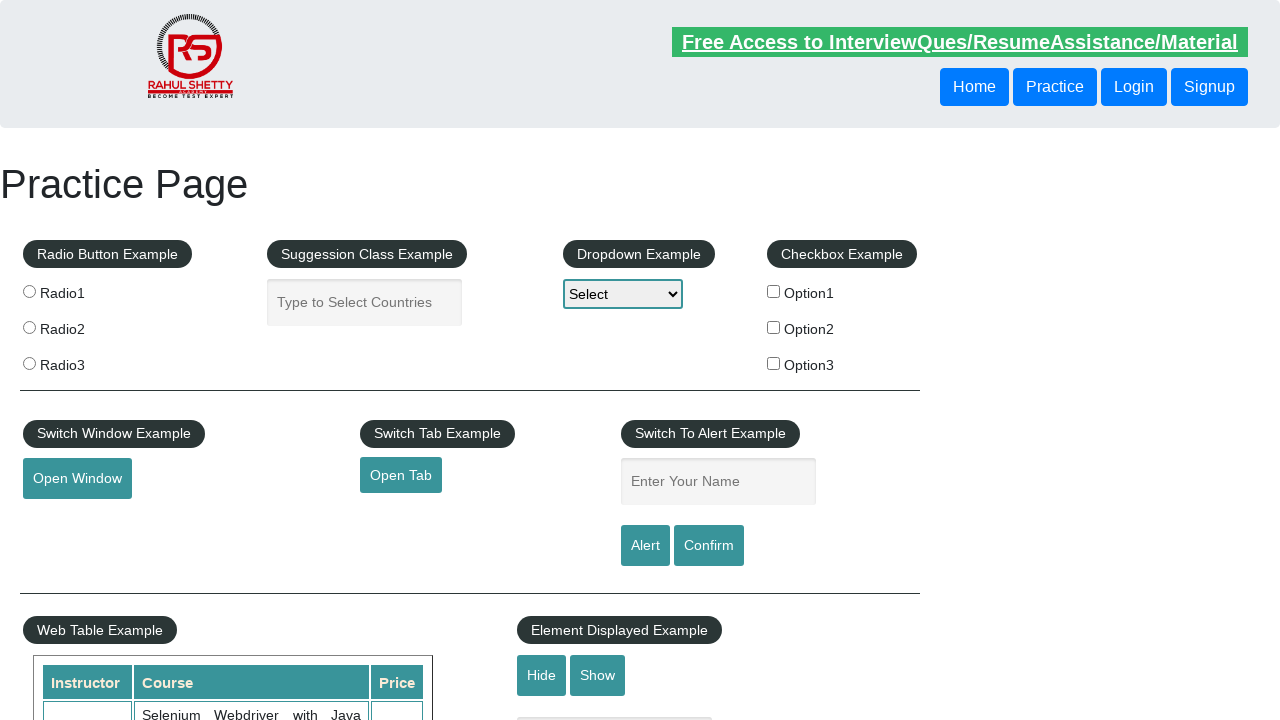

Filled autocomplete field with 'United States' on #autocomplete
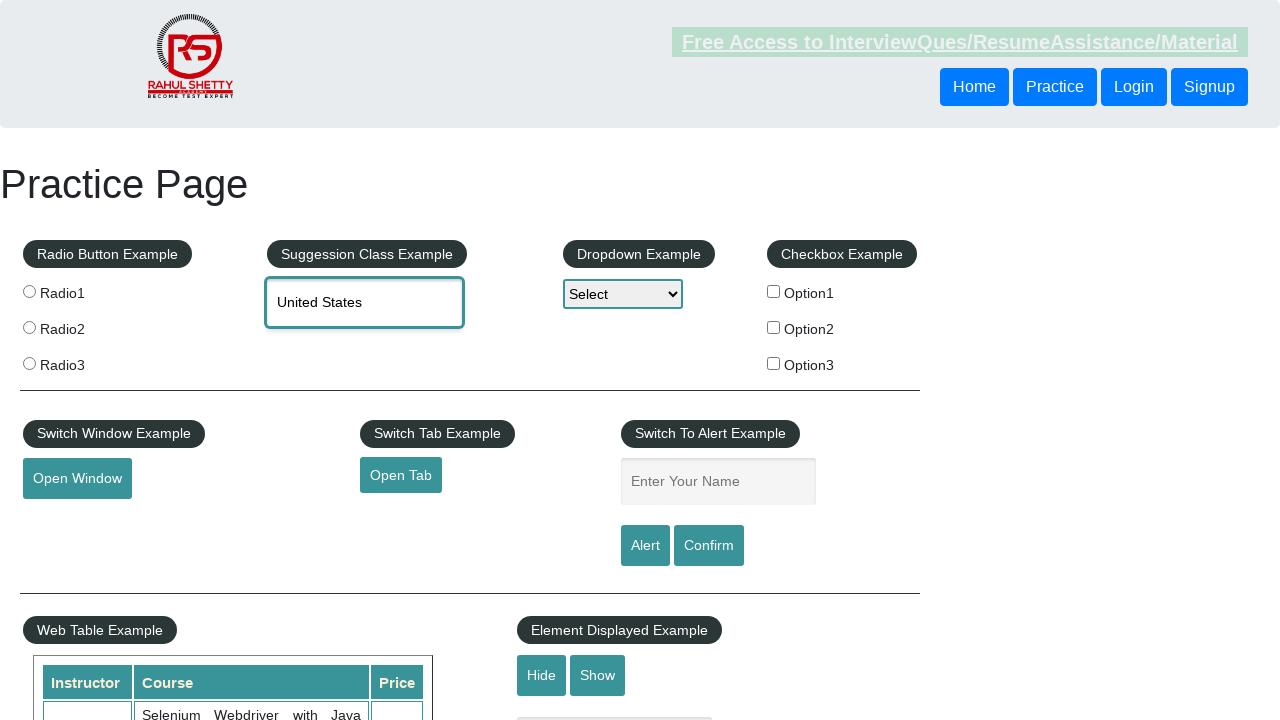

Waited for autocomplete suggestions to load
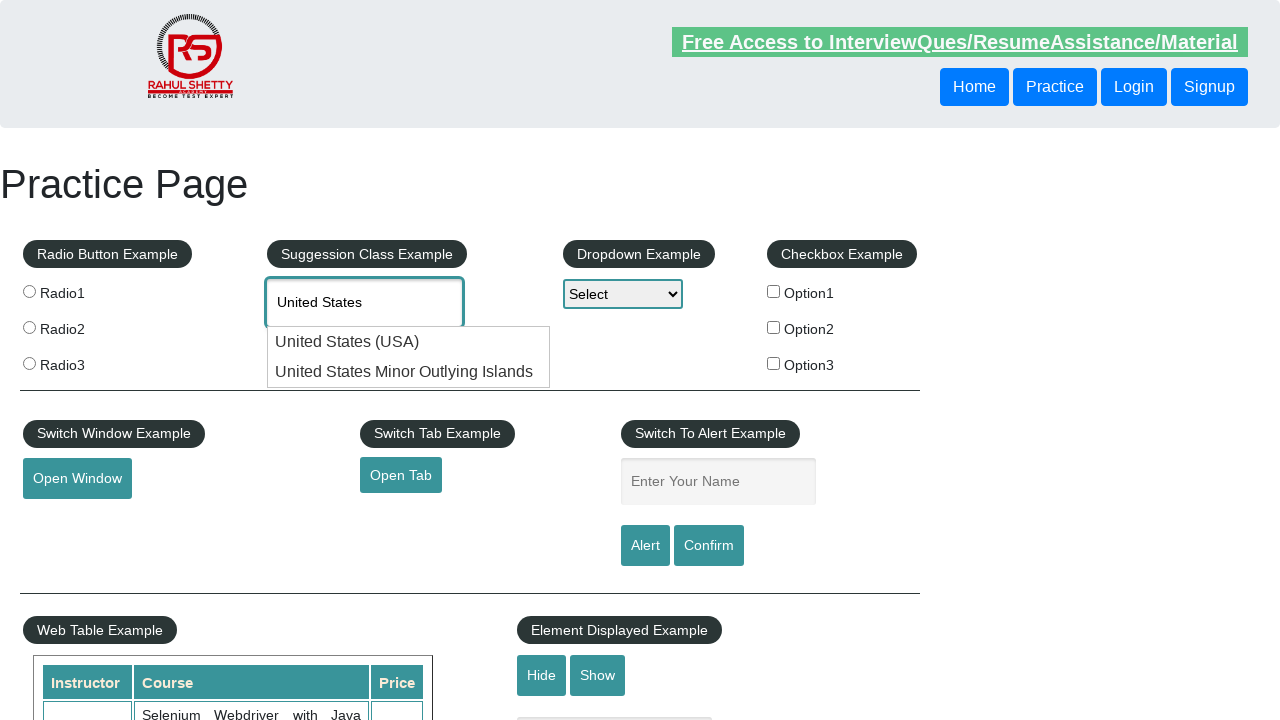

Retrieved all autocomplete suggestion options
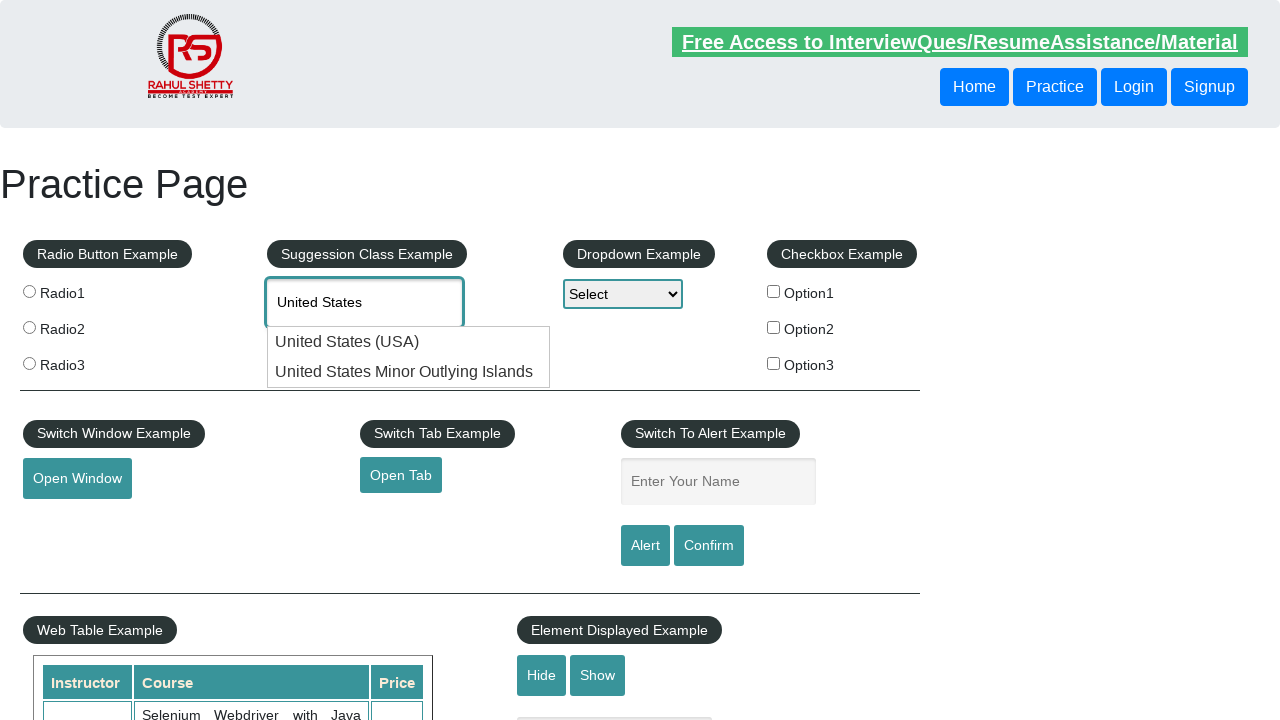

Clicked on 'United States Minor Outlying Islands' option
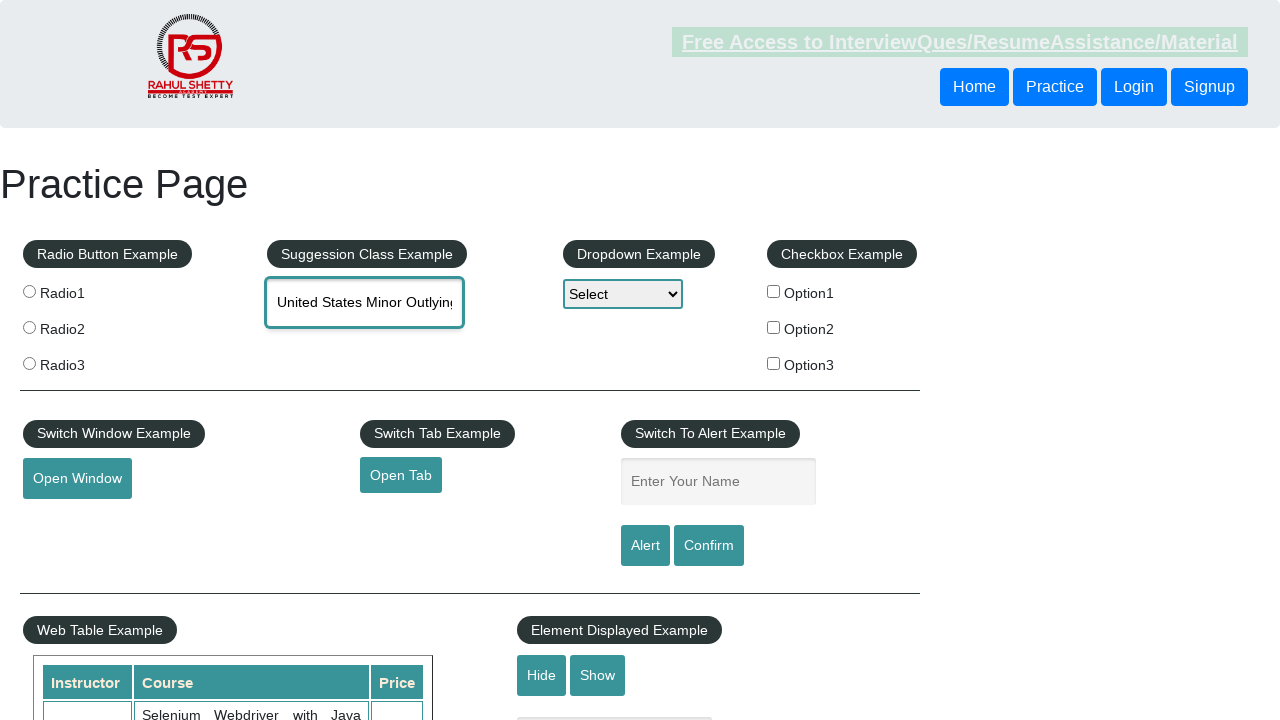

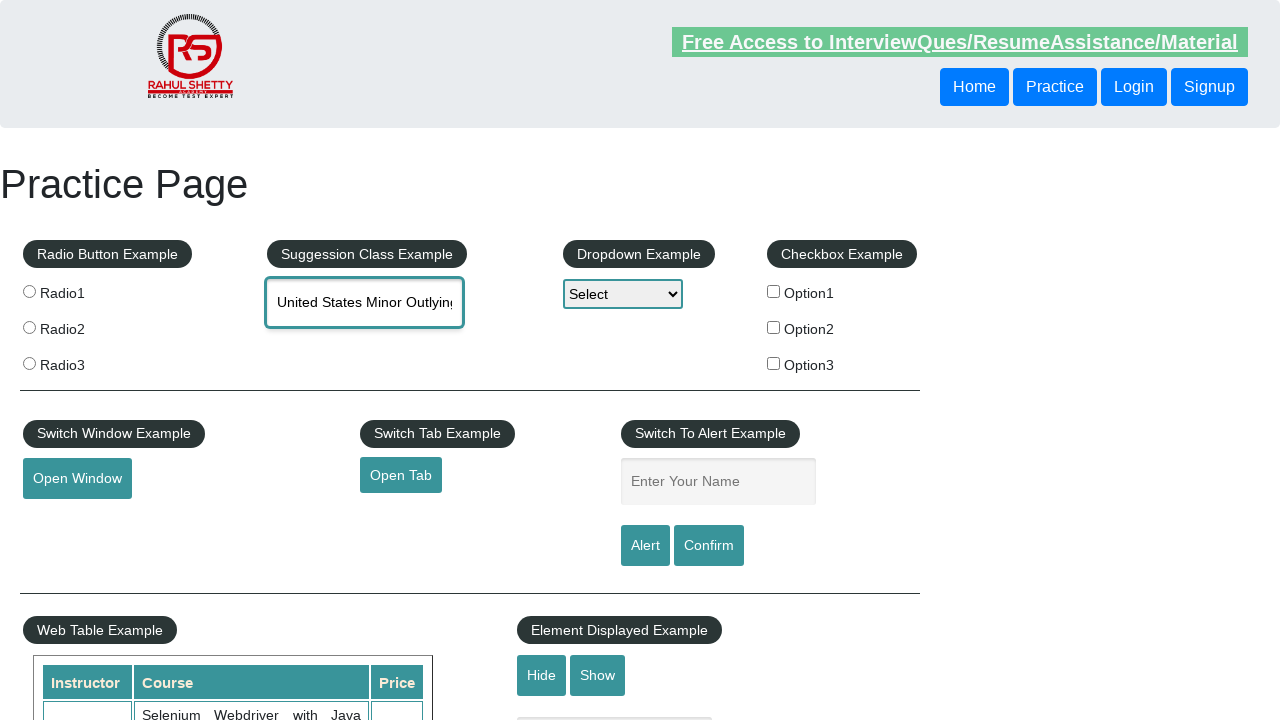